Tests people list management by adding, editing, and deleting person entries with name and job fields

Starting URL: https://kristinek.github.io/site/tasks/list_of_people_with_jobs

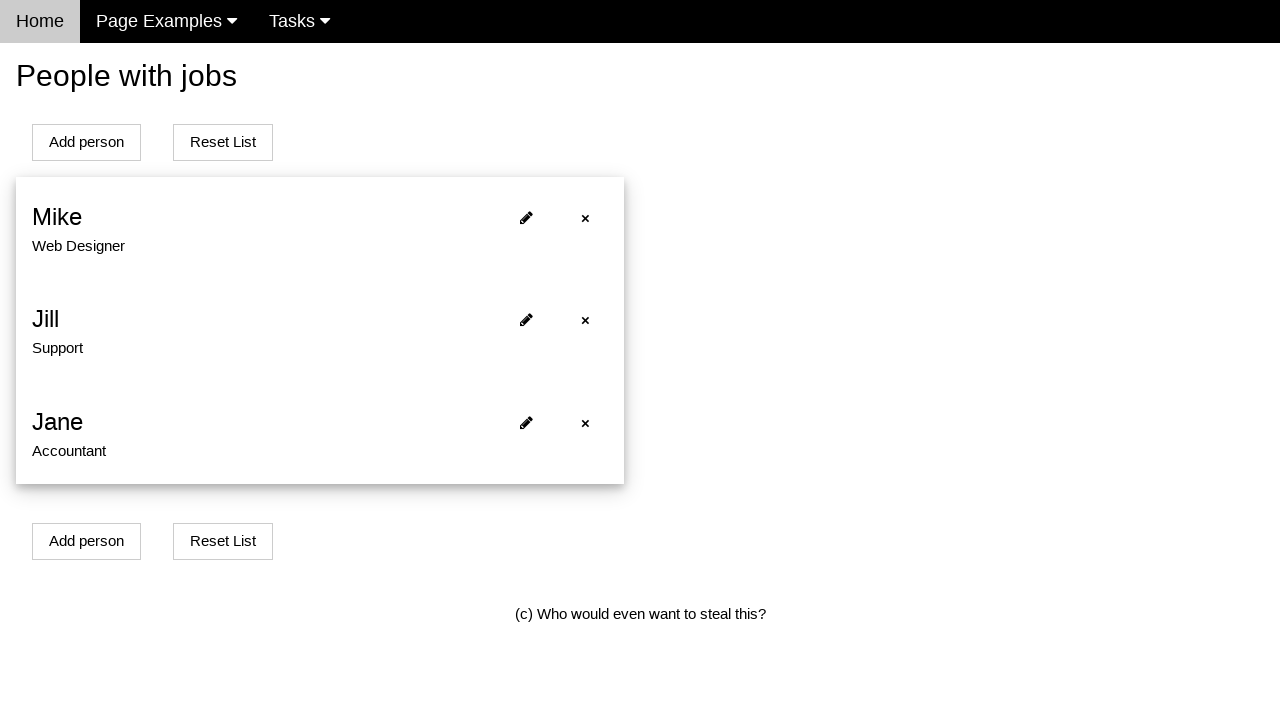

Clicked add person button at (86, 142) on #addPersonBtn
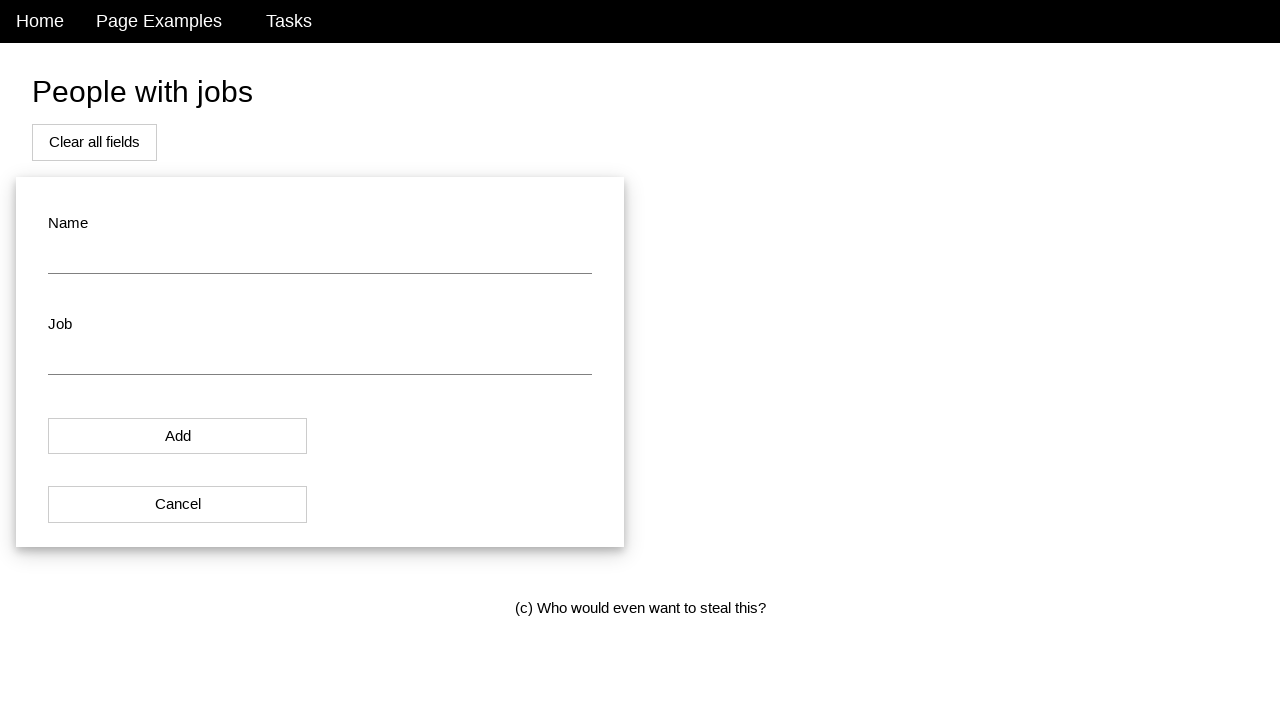

Filled name field with 'Alice Smith' on #name
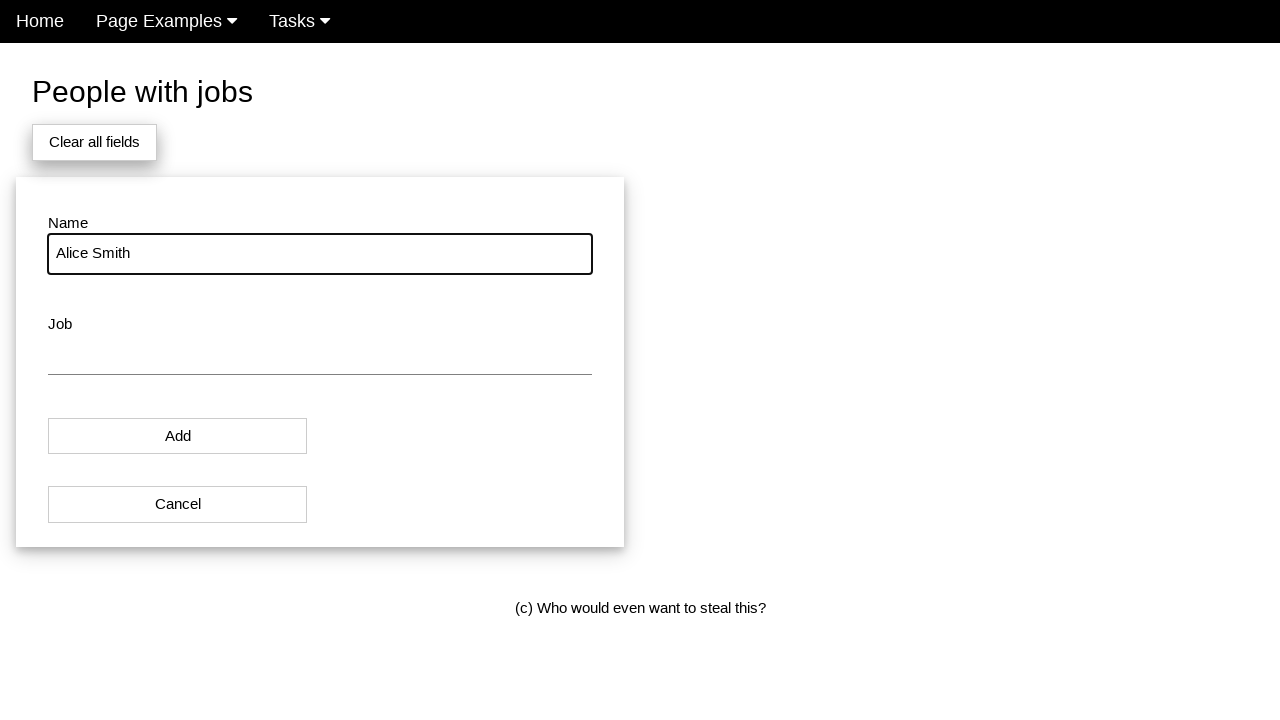

Filled job field with 'Engineer' on #job
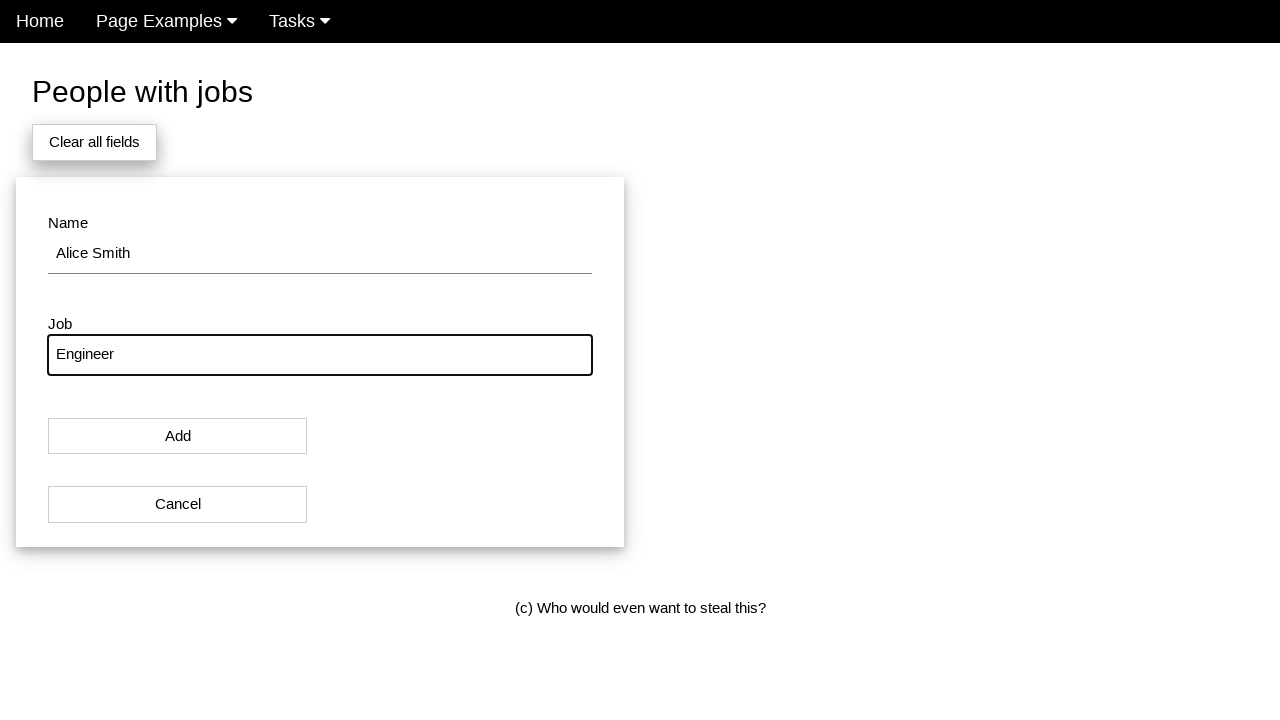

Clicked modal button to save new person at (178, 436) on #modal_button
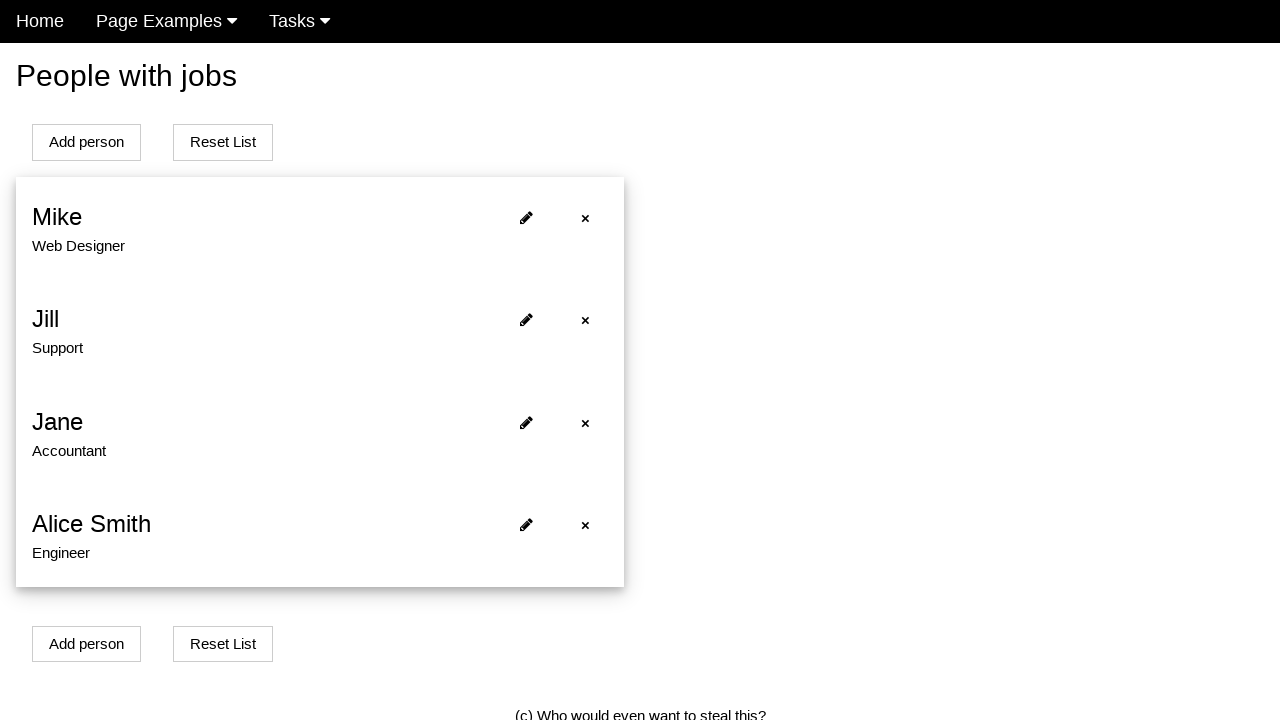

Clicked edit button for first person in list at (526, 217) on xpath=/html/body/div[3]/div/div/ul/div[1]/li/span[2]/i
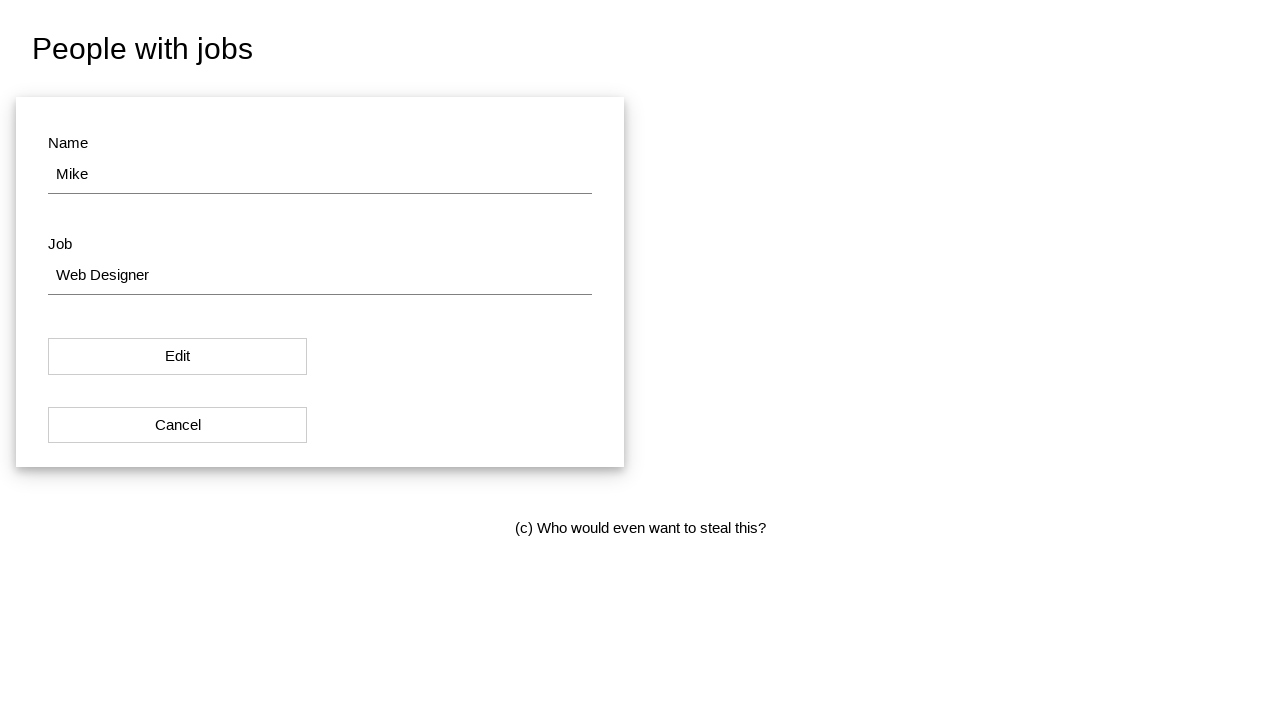

Cleared name field on #name
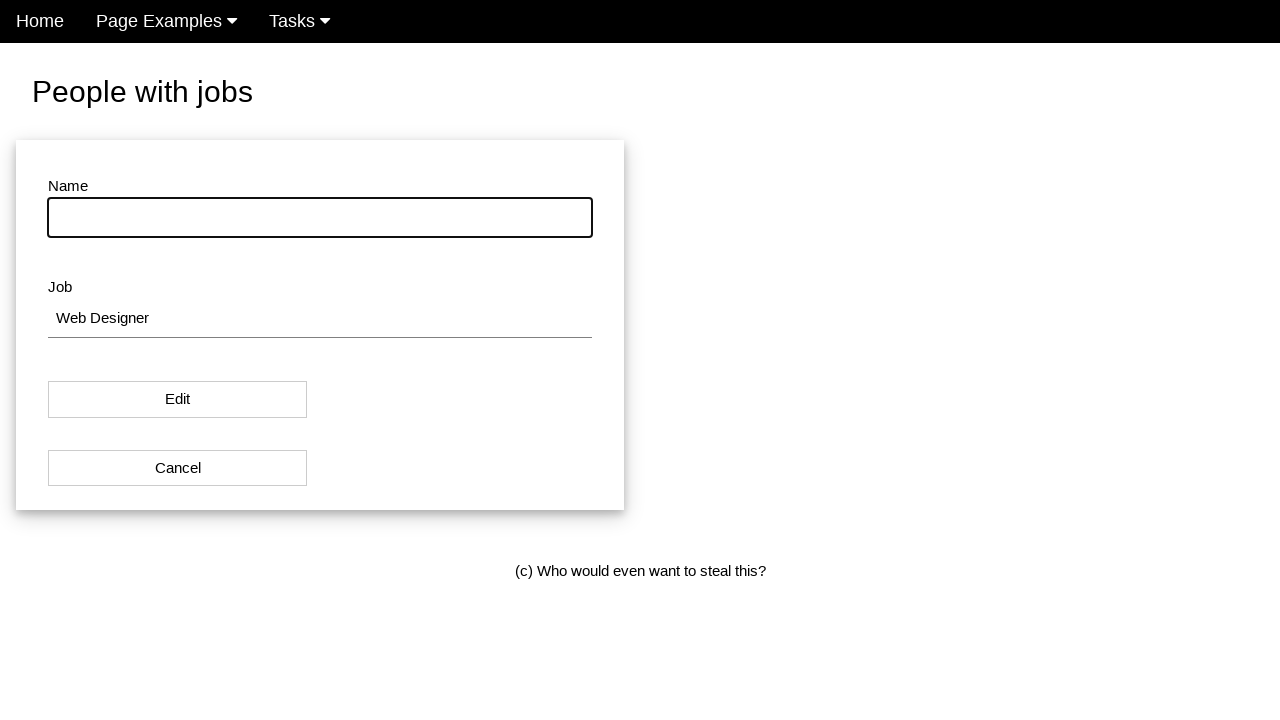

Cleared job field on #job
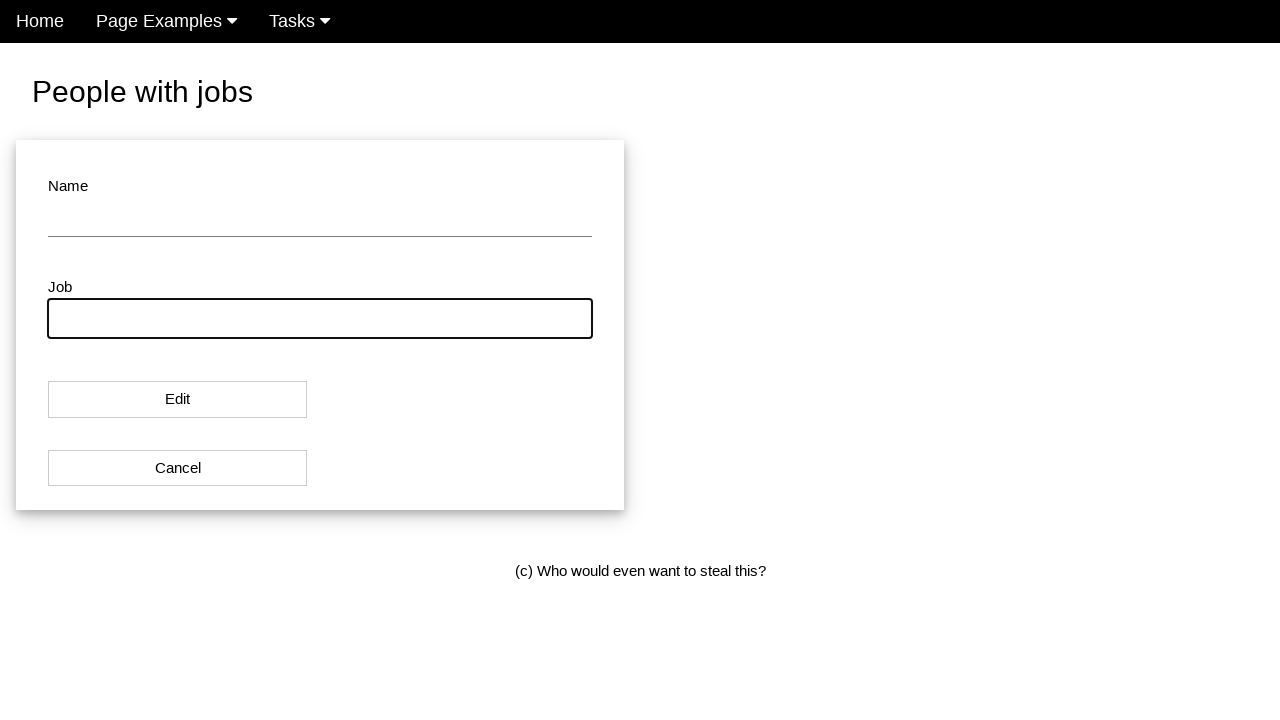

Filled name field with 'Bob Johnson' on #name
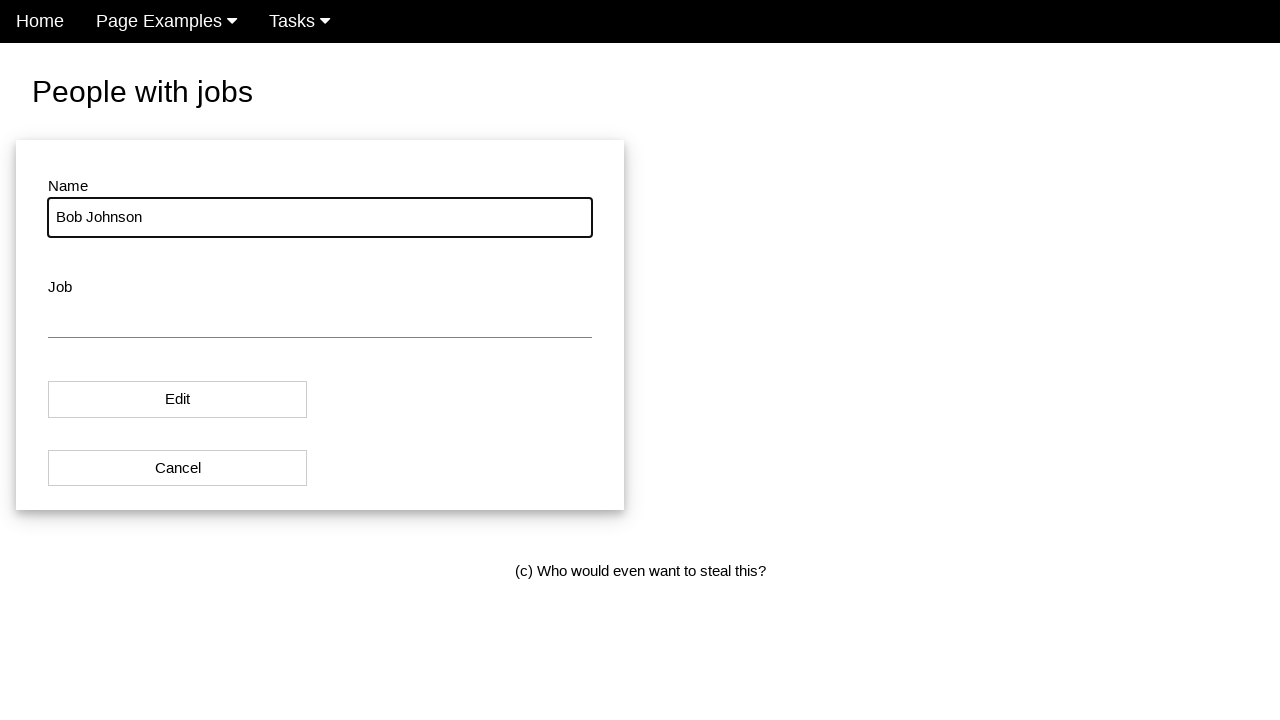

Filled job field with 'Designer' on #job
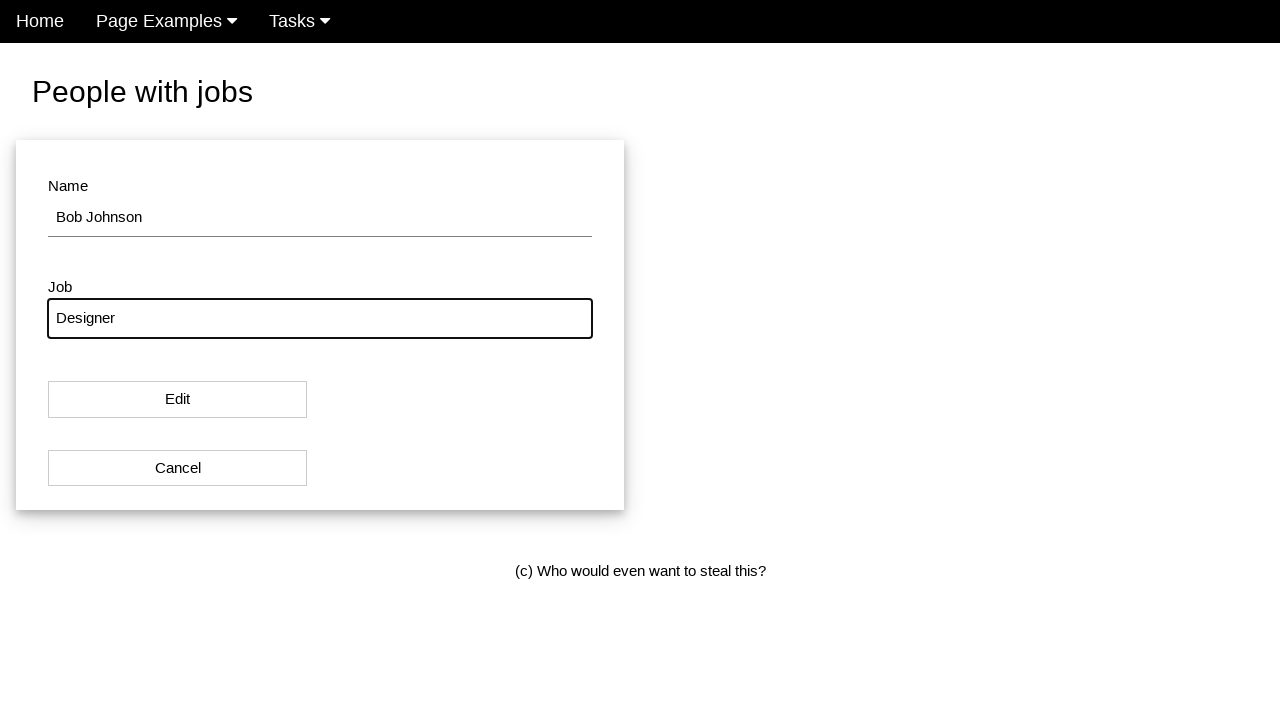

Clicked modal button to save edited person at (178, 400) on #modal_button
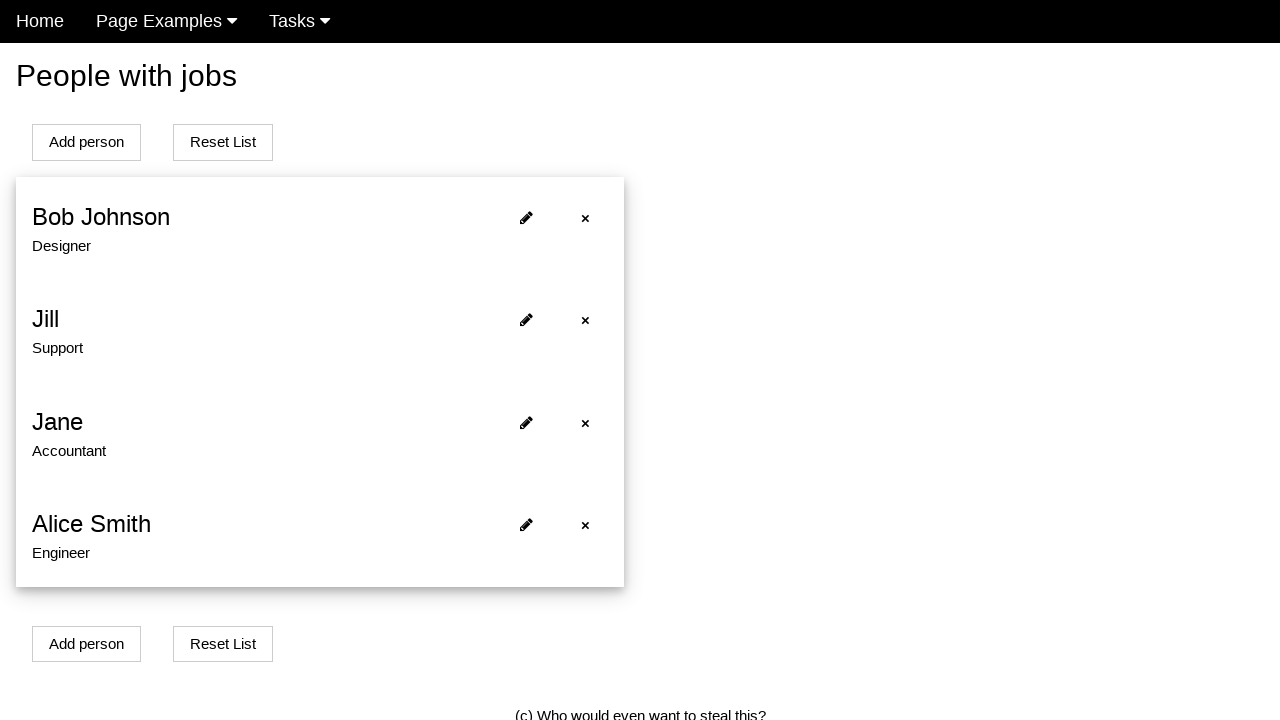

Clicked delete button for first person in list at (585, 218) on xpath=/html/body/div[3]/div/div/ul/div[1]/li/span[1]
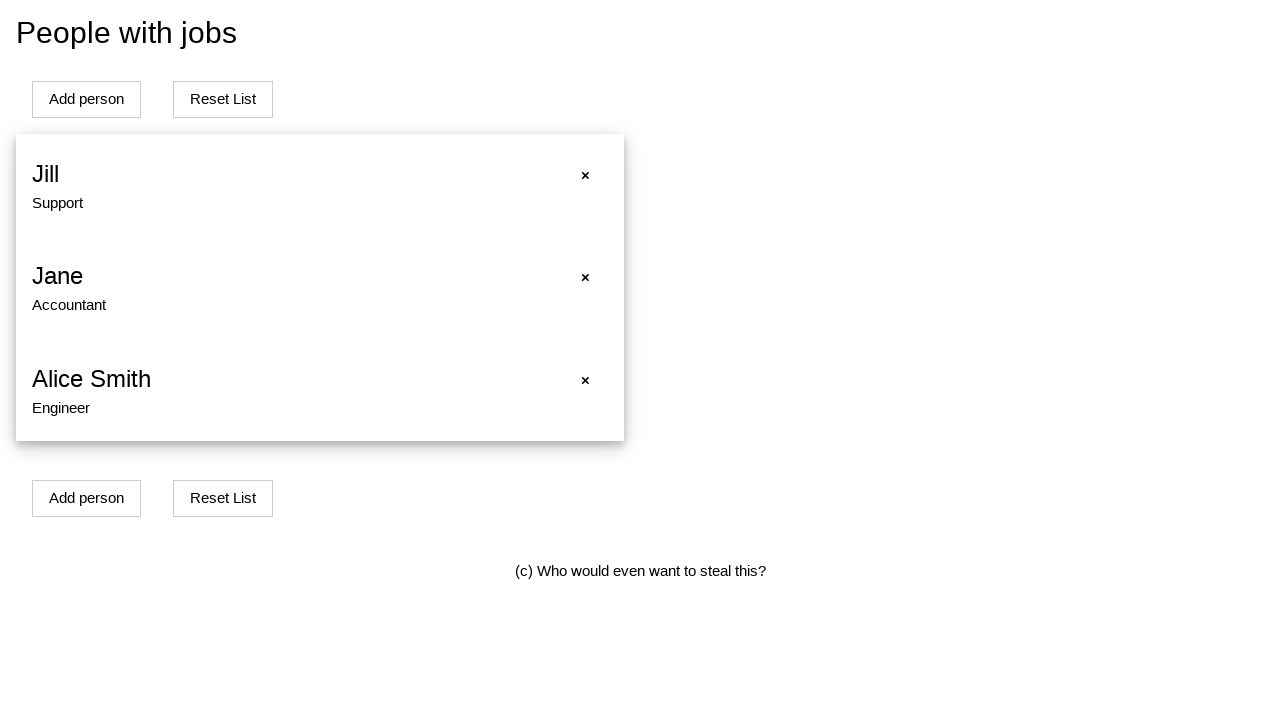

Clicked button to restore original state at (223, 142) on button.w3-btn:nth-child(3)
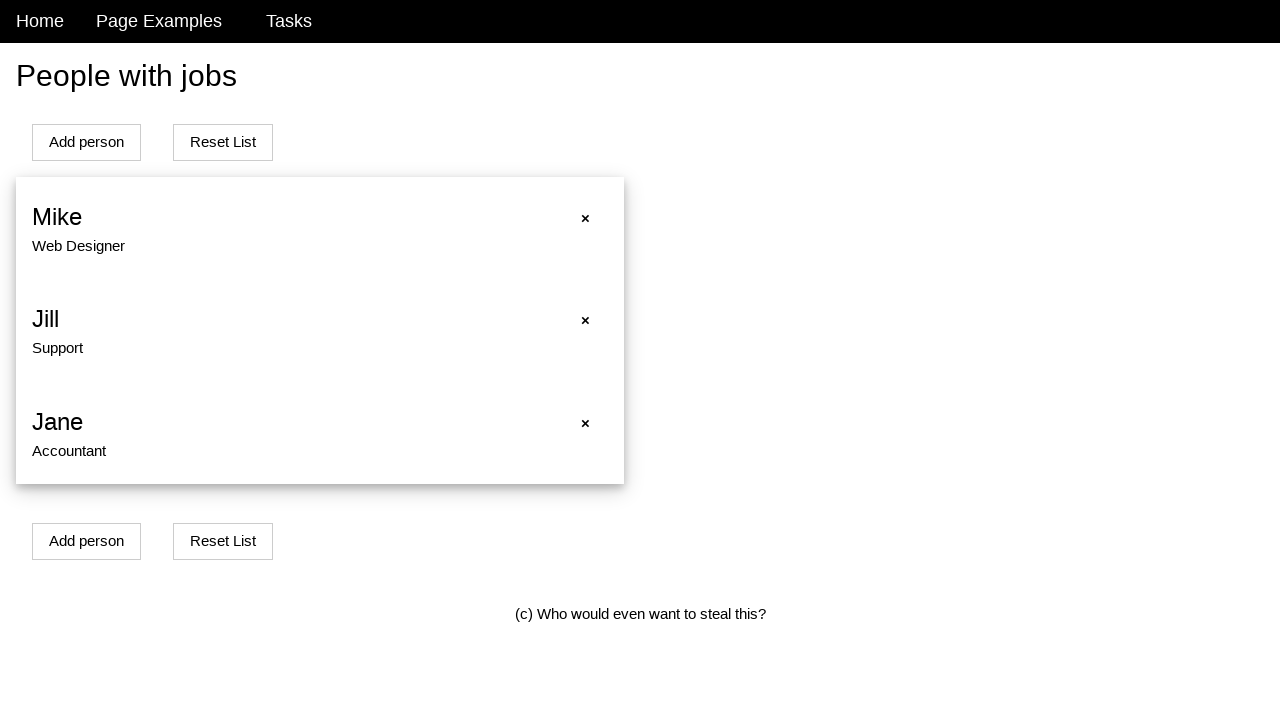

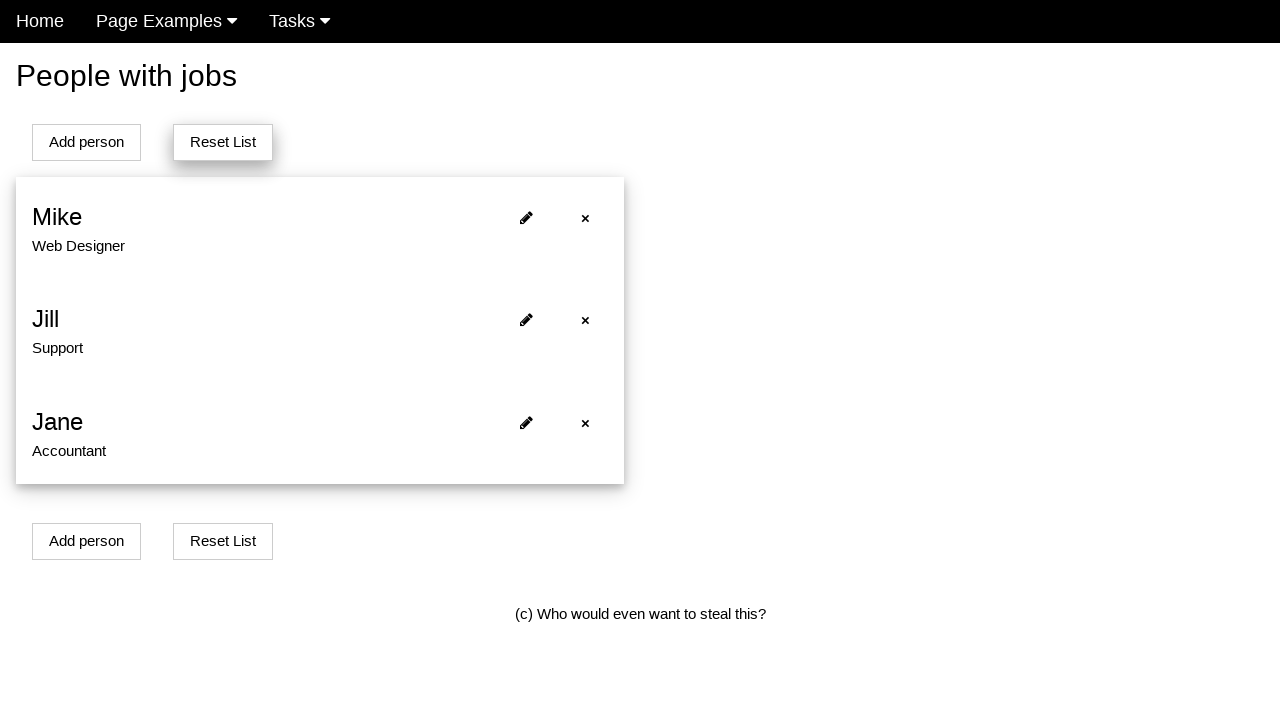